Tests checkbox functionality by selecting checkboxes and verifying the result message

Starting URL: https://kristinek.github.io/site/examples/actions

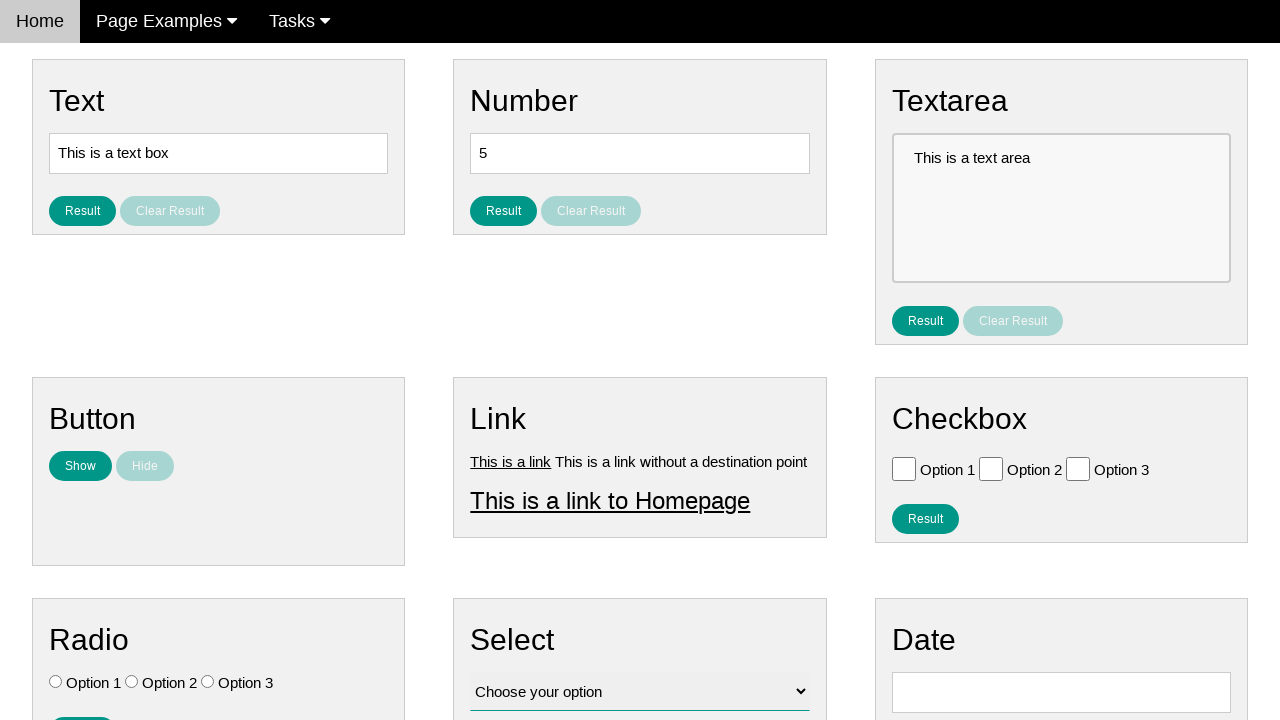

Clicked checkbox with value 'Option 1' at (904, 468) on [value='Option 1']
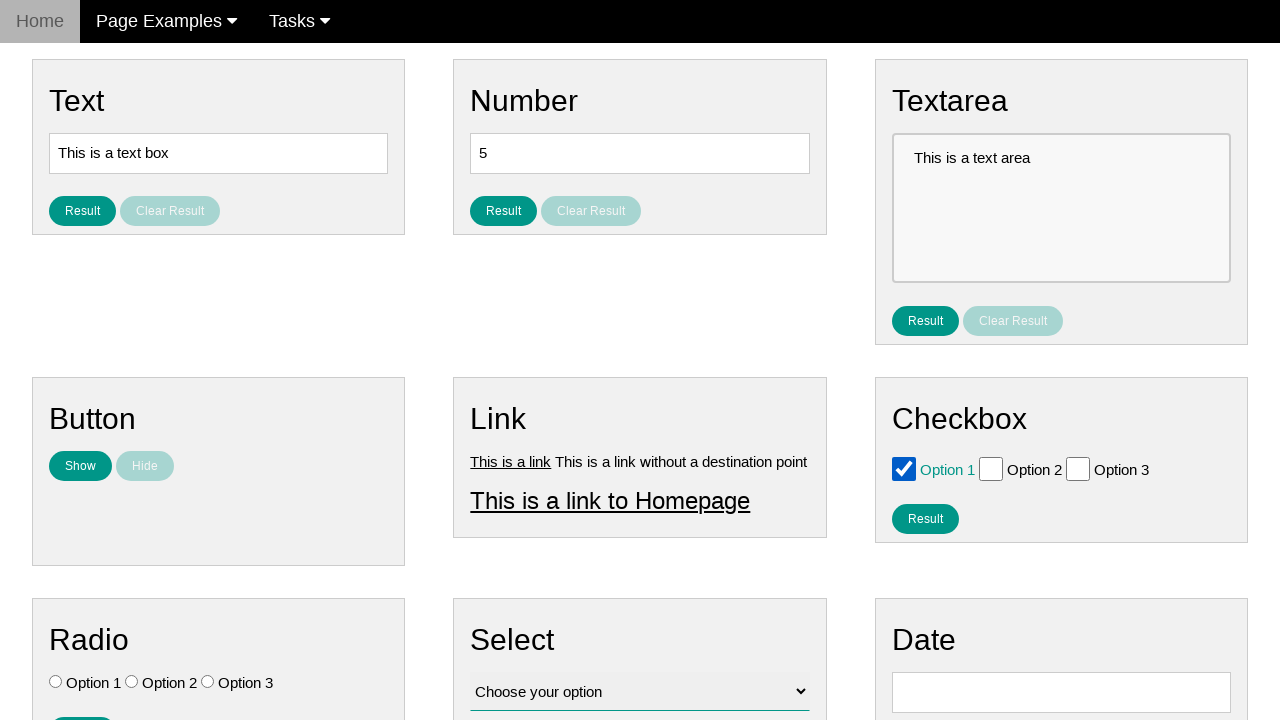

Clicked checkbox with value 'Option 2' at (991, 468) on [value='Option 2']
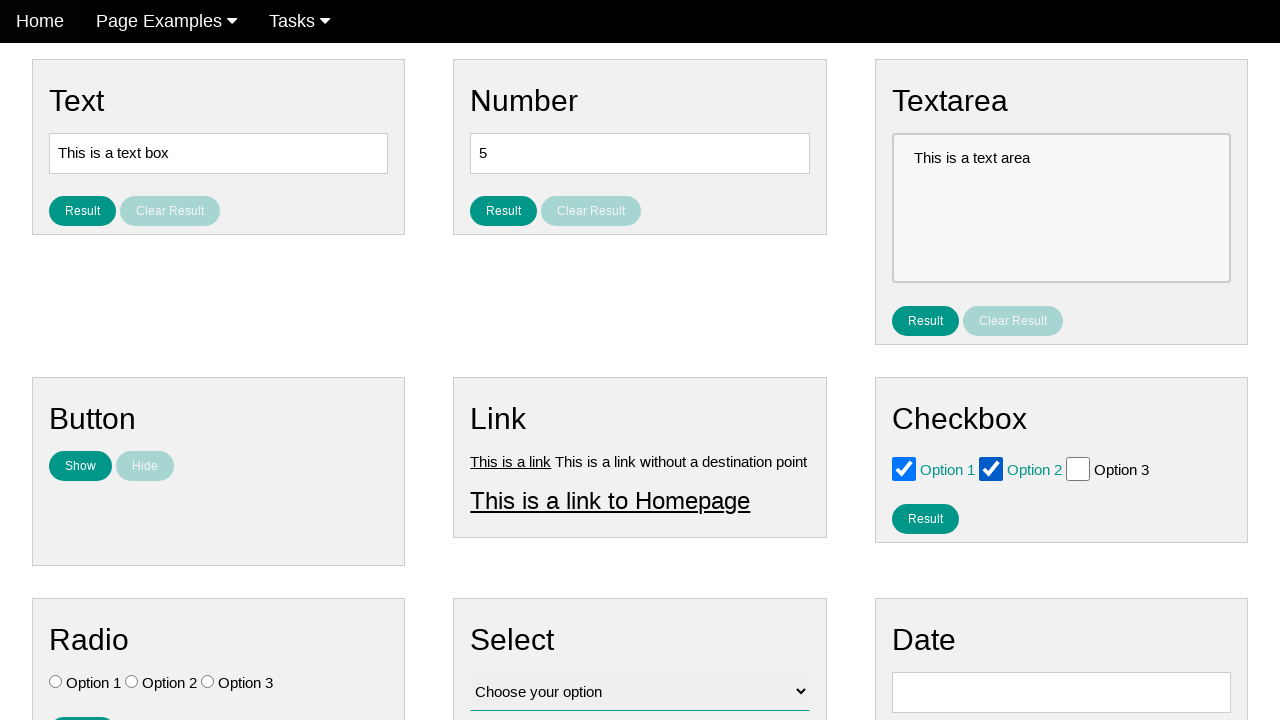

Clicked the result checkbox button to display selection at (925, 518) on #result_button_checkbox
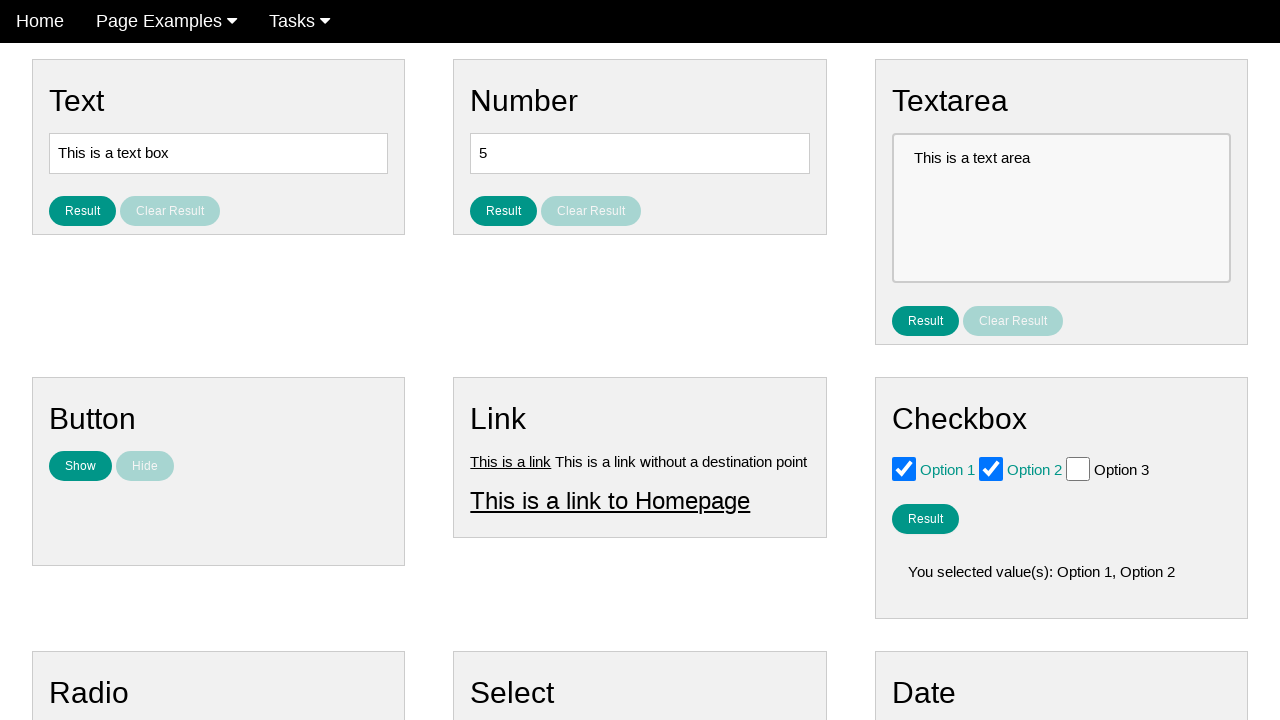

Checkbox result message element loaded
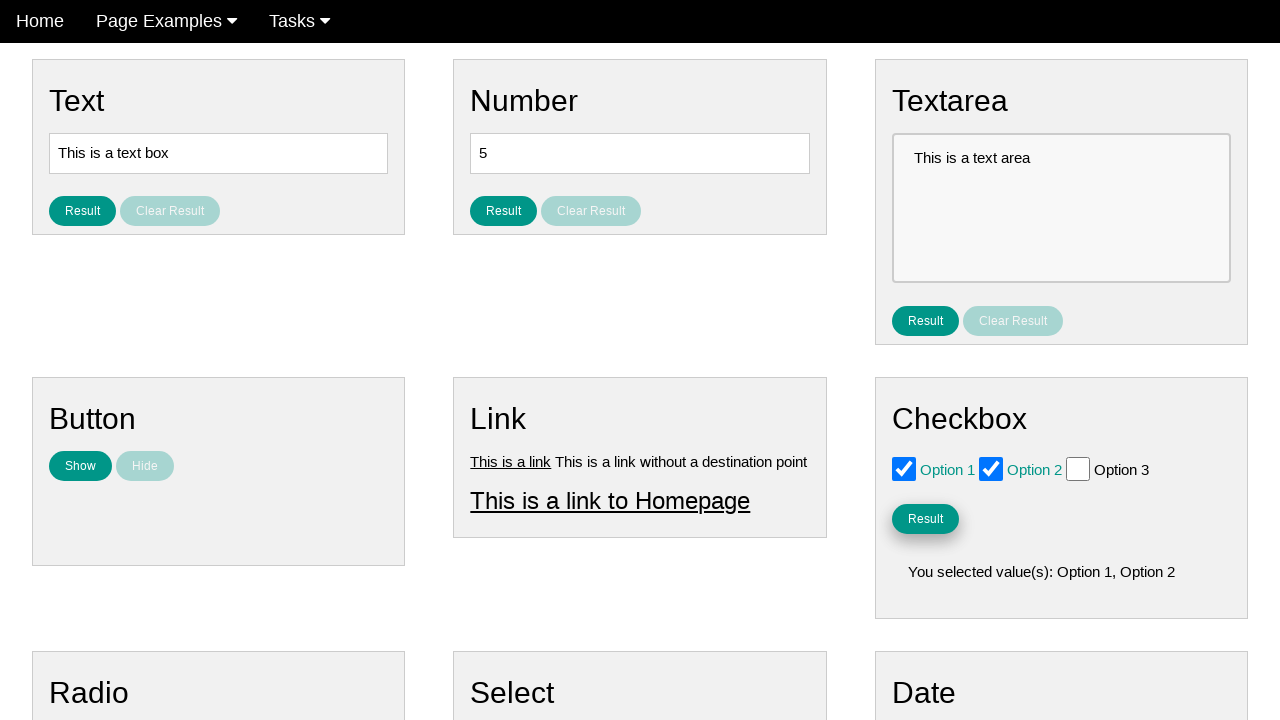

Located checkbox result message element
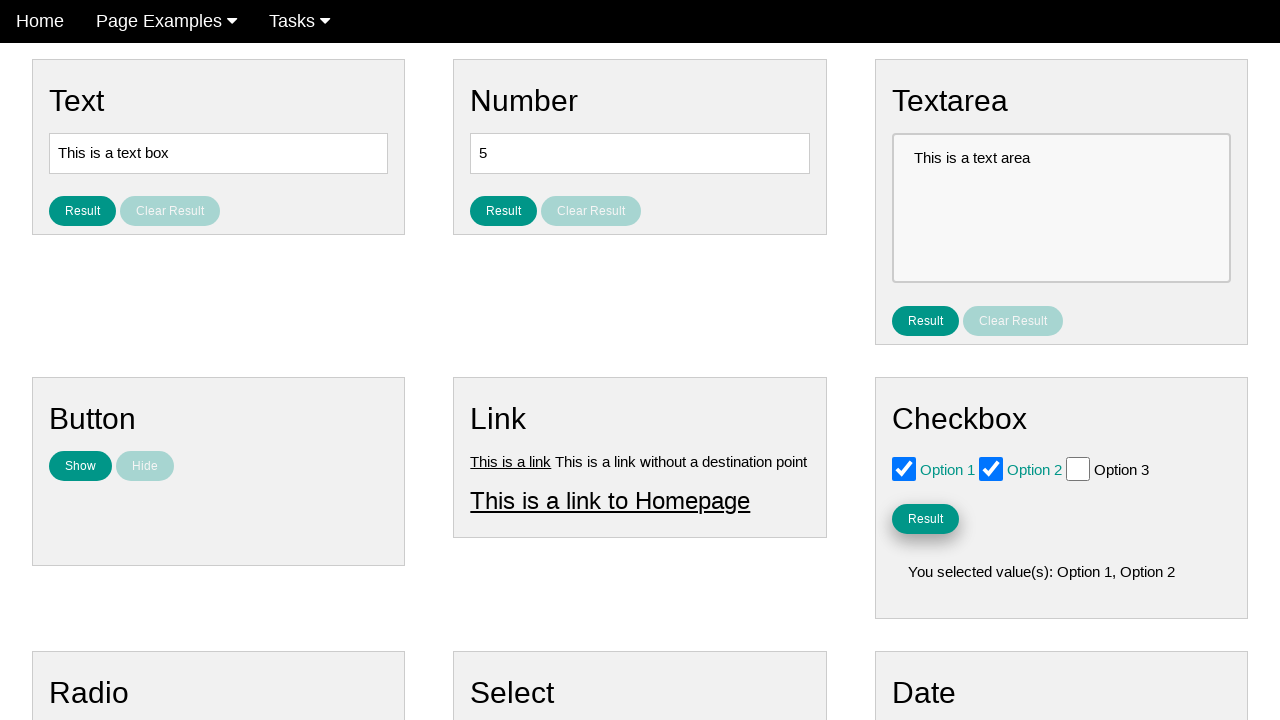

Verified checkbox result message is not empty
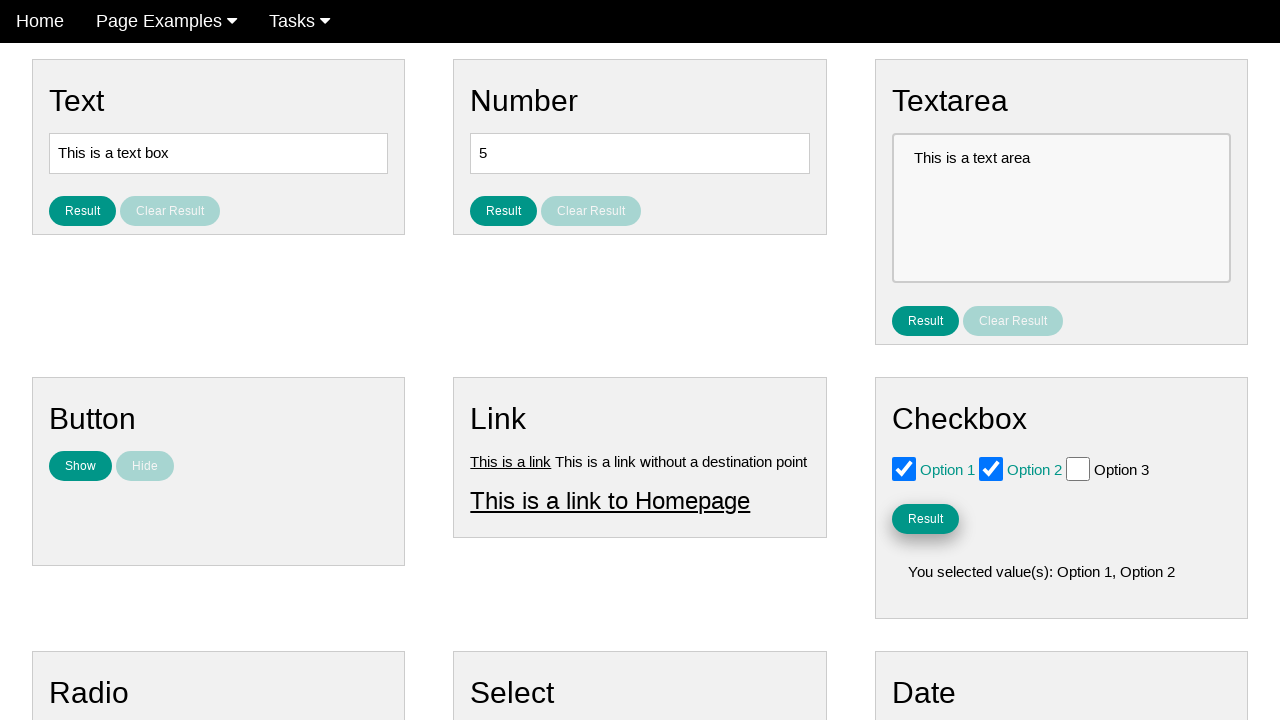

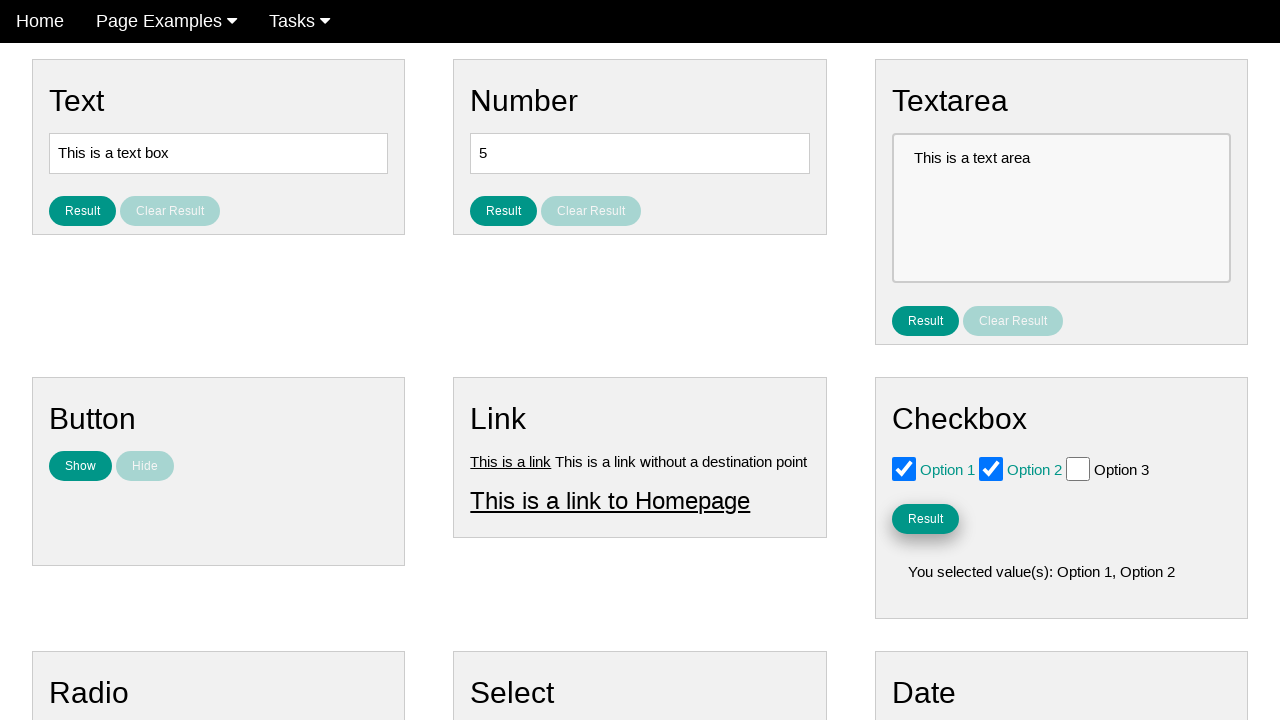